Tests that selecting a single item in the list changes its color to the selected state

Starting URL: https://demoqa.com

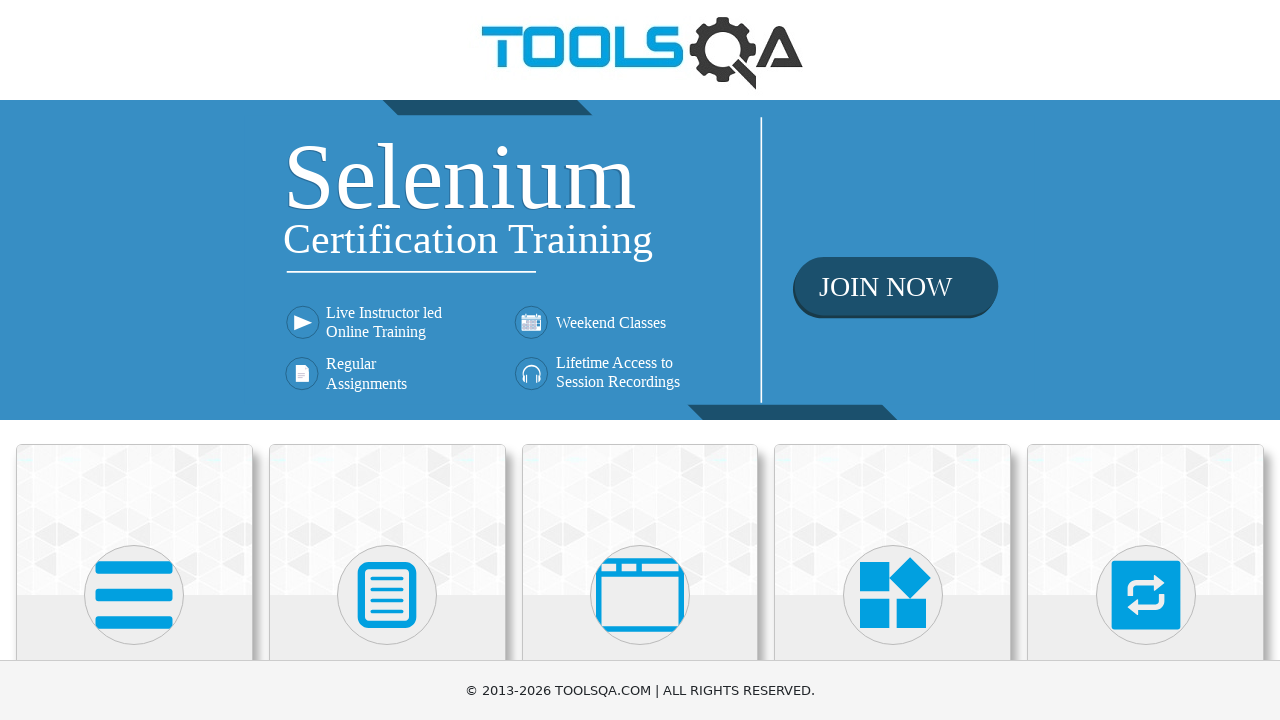

Clicked on Interactions category card at (1146, 360) on div.card-body:has-text('Interactions')
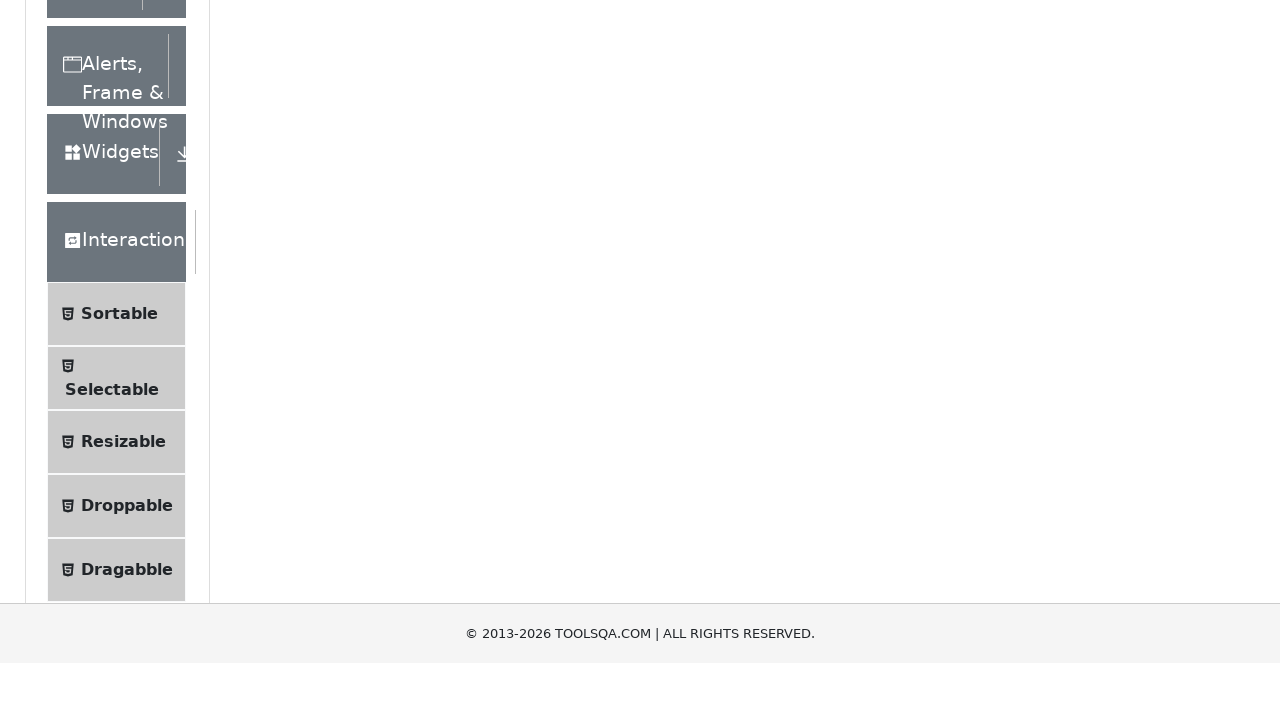

Clicked on Selectable in the left panel menu at (112, 360) on text=Selectable
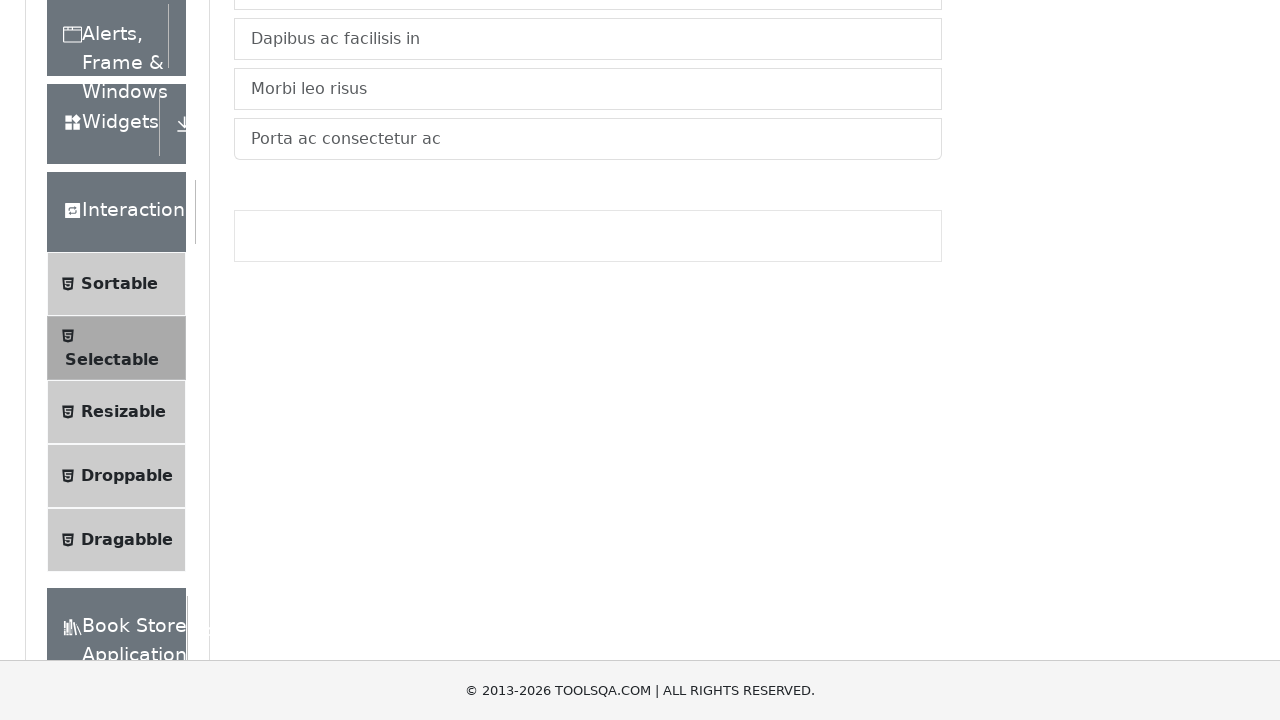

Clicked on the List tab at (264, 244) on #demo-tab-list
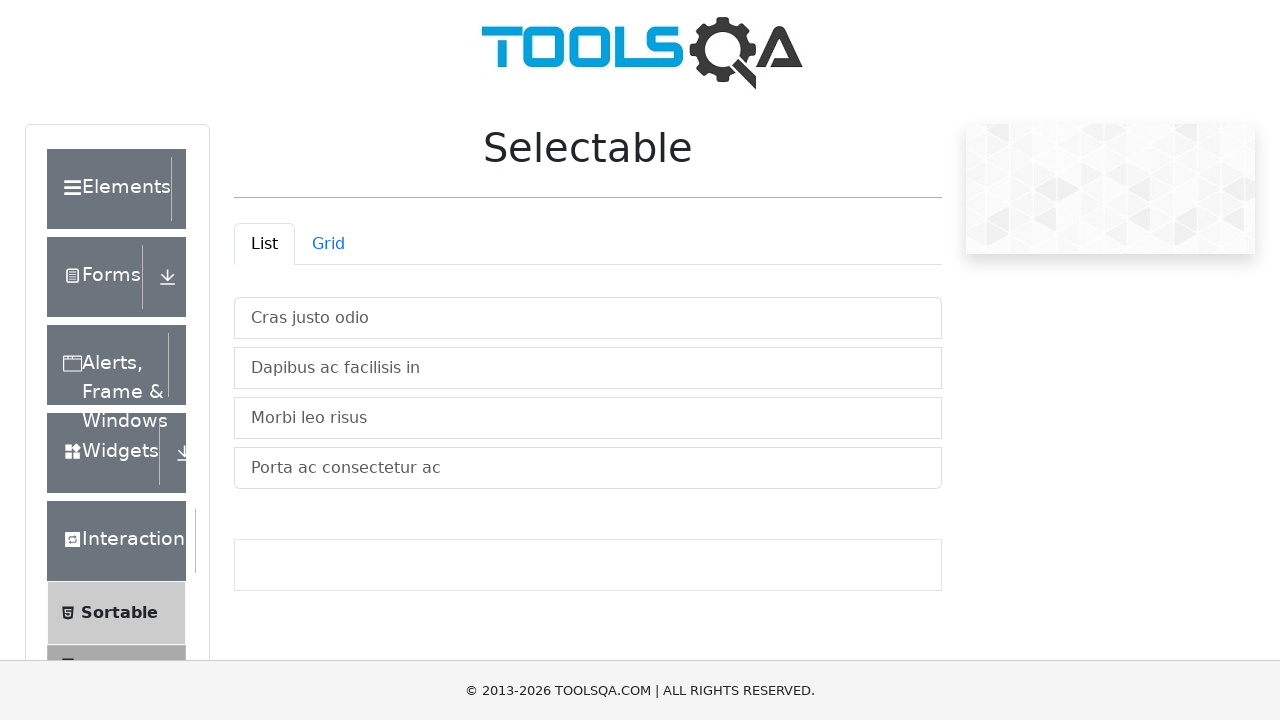

Clicked on the second list item to select it at (588, 368) on #verticalListContainer .list-group-item >> nth=1
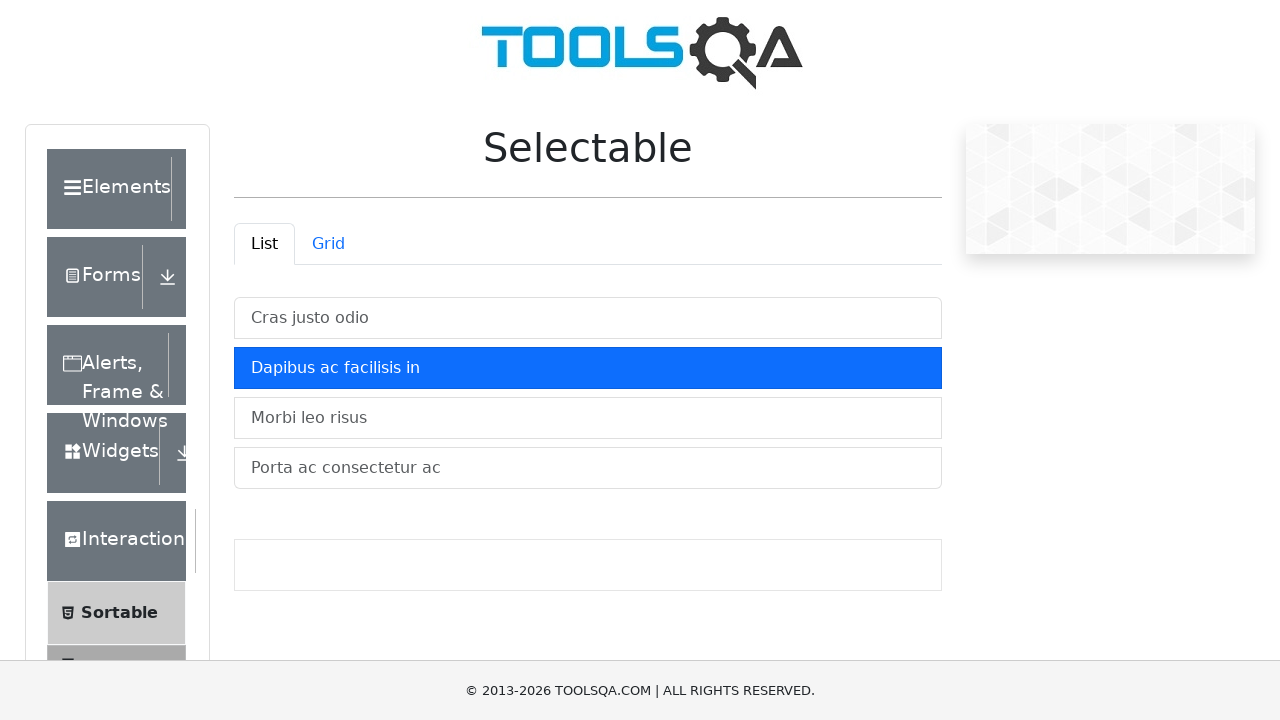

Verified that selected item has active state color applied
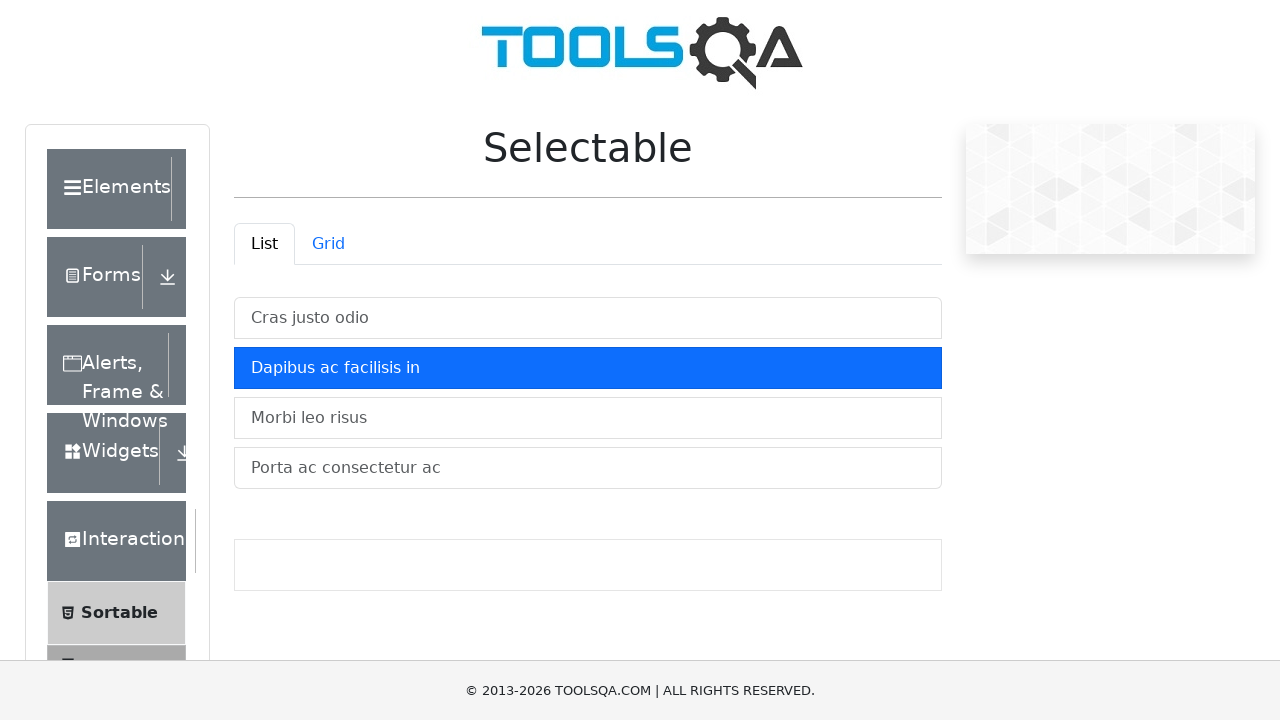

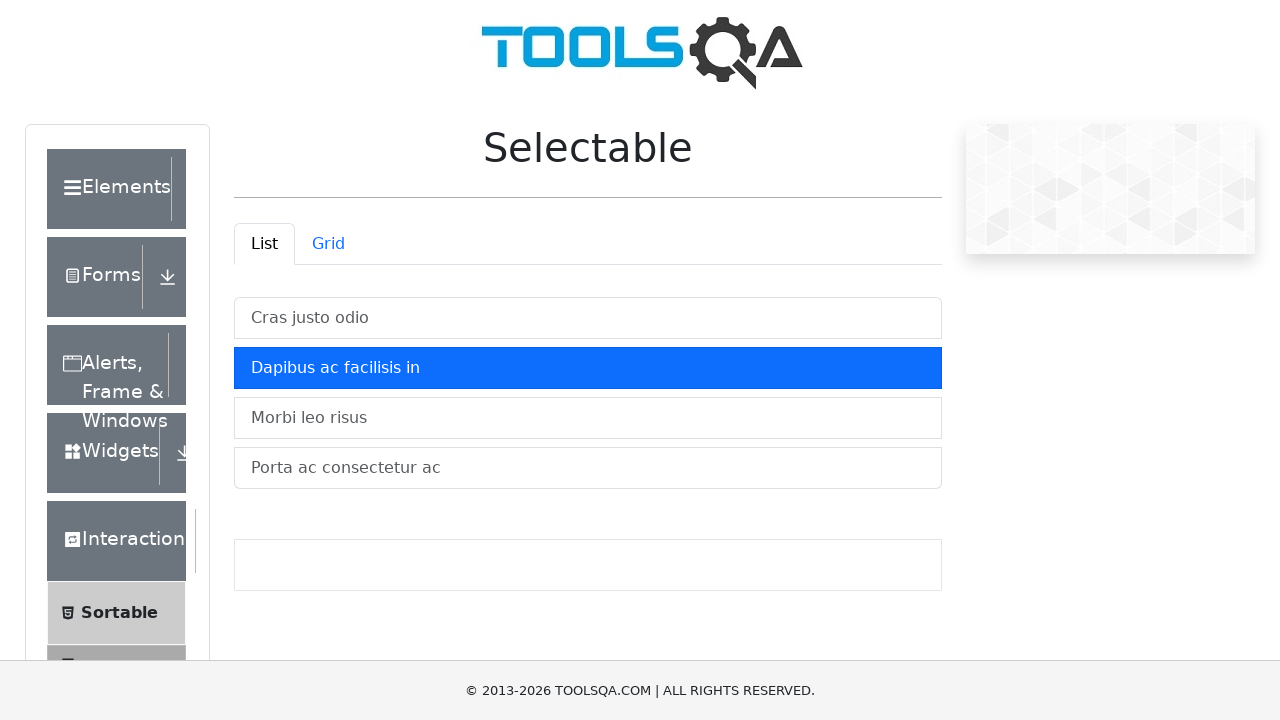